Tests the Dynamic Controls page by checking/unchecking a checkbox, clicking Remove/Add buttons, and validating that the checkbox appears/disappears with appropriate messages.

Starting URL: https://the-internet.herokuapp.com/

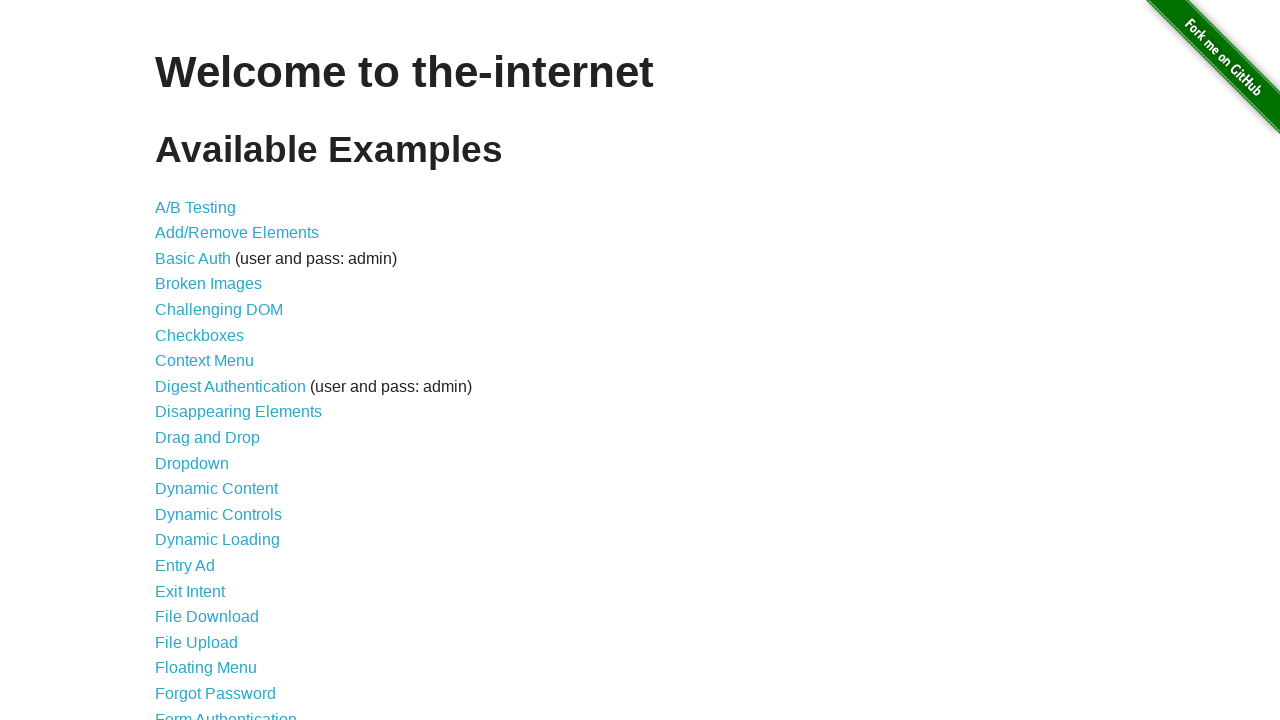

Clicked link to navigate to Dynamic Controls page at (218, 514) on internal:role=link[name="Dynamic Controls"i]
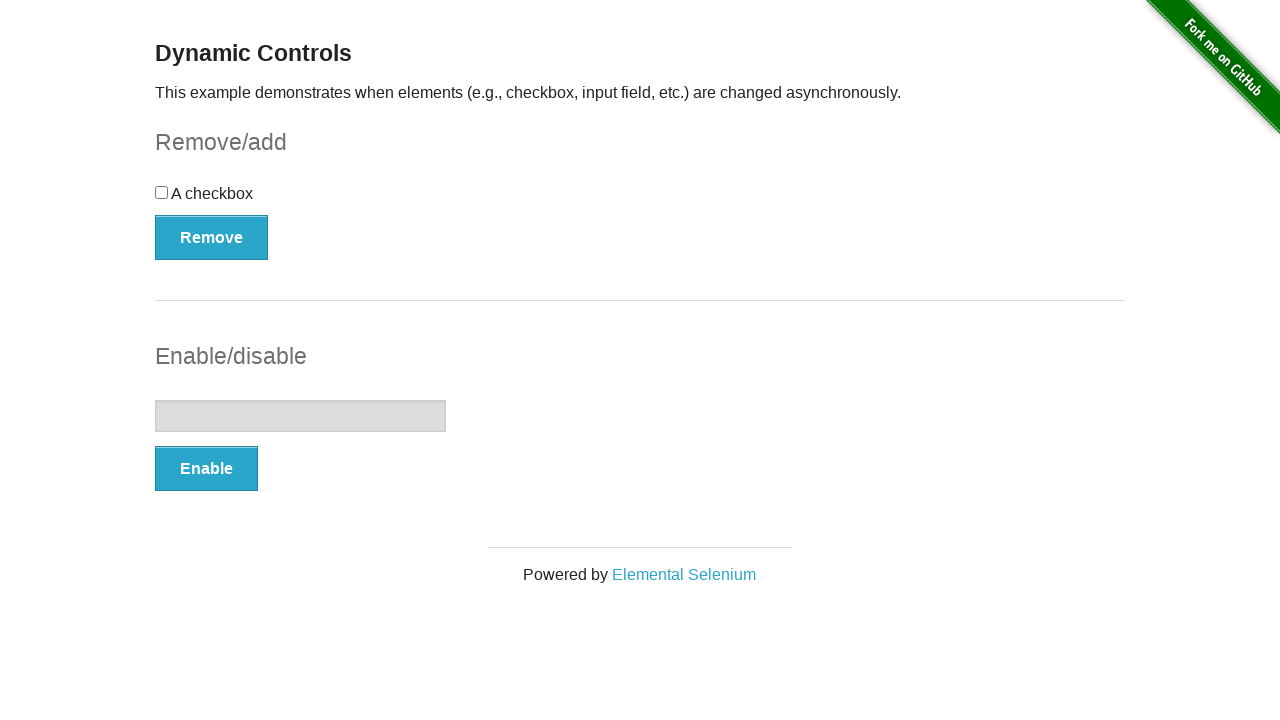

Remove button is now visible
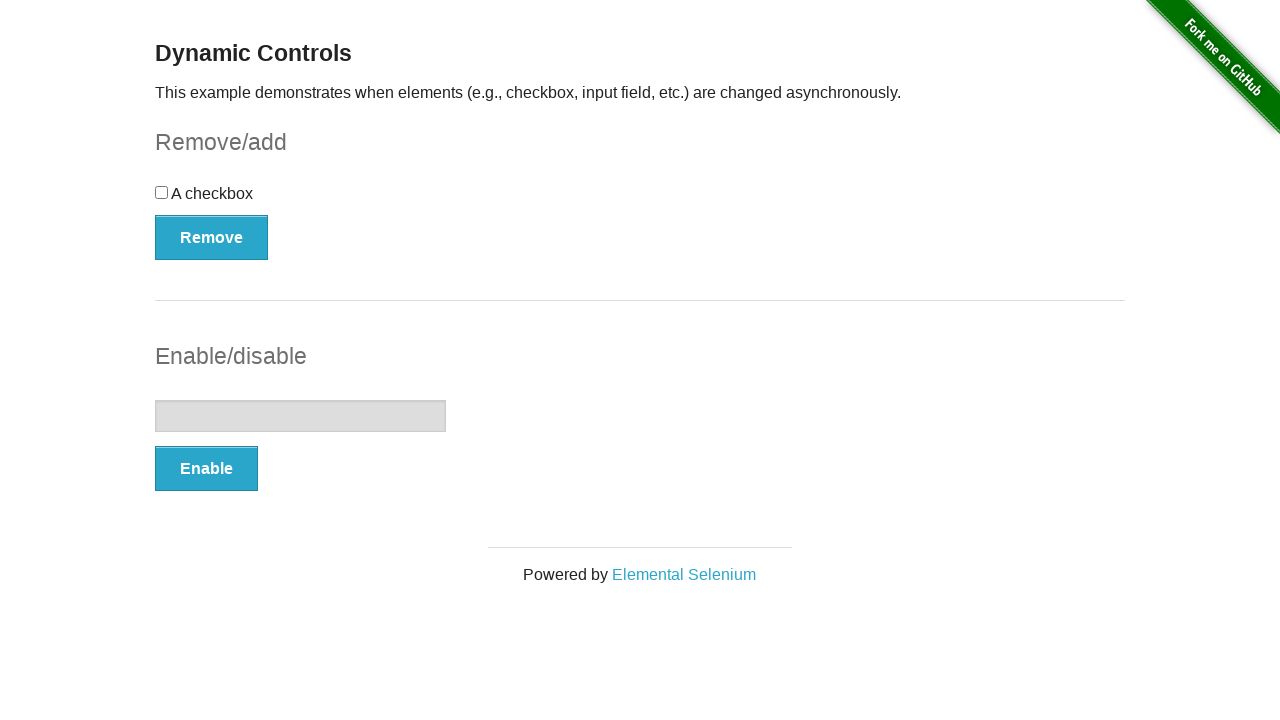

Validated main heading text is 'Dynamic Controls'
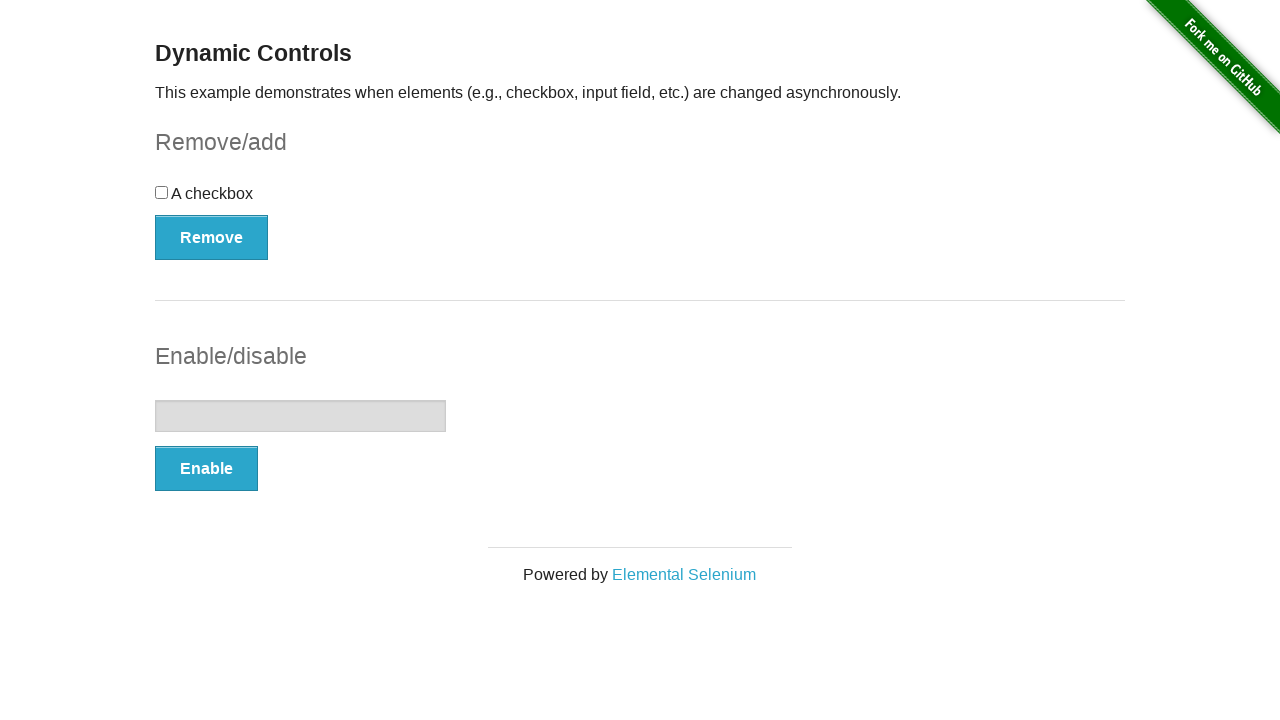

Validated description paragraph contains expected text
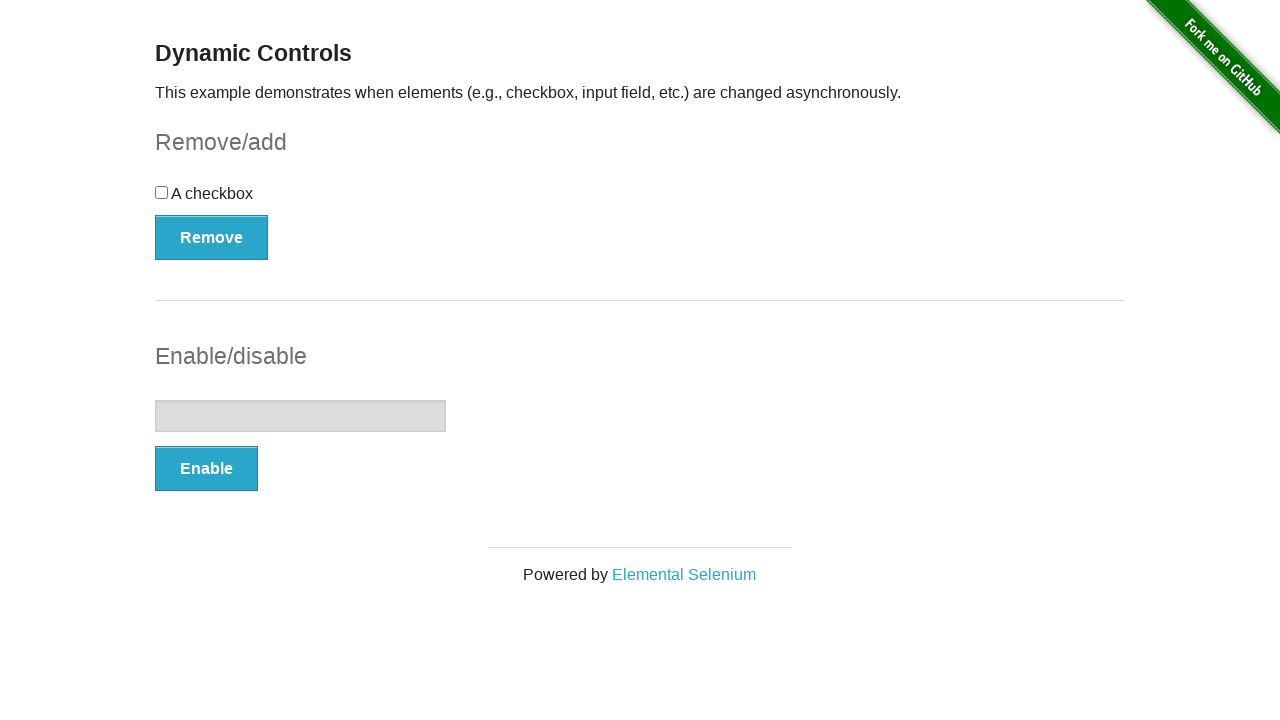

Checkbox is now visible
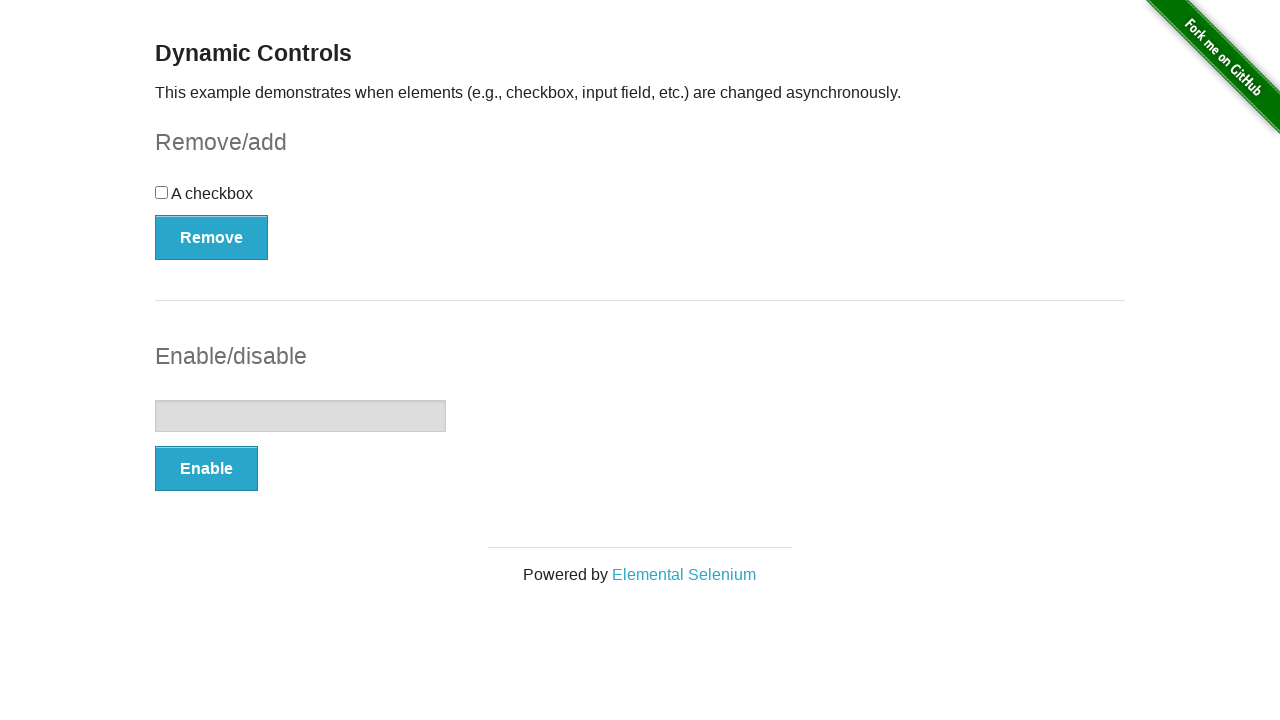

Checked the checkbox at (162, 192) on input[type='checkbox']
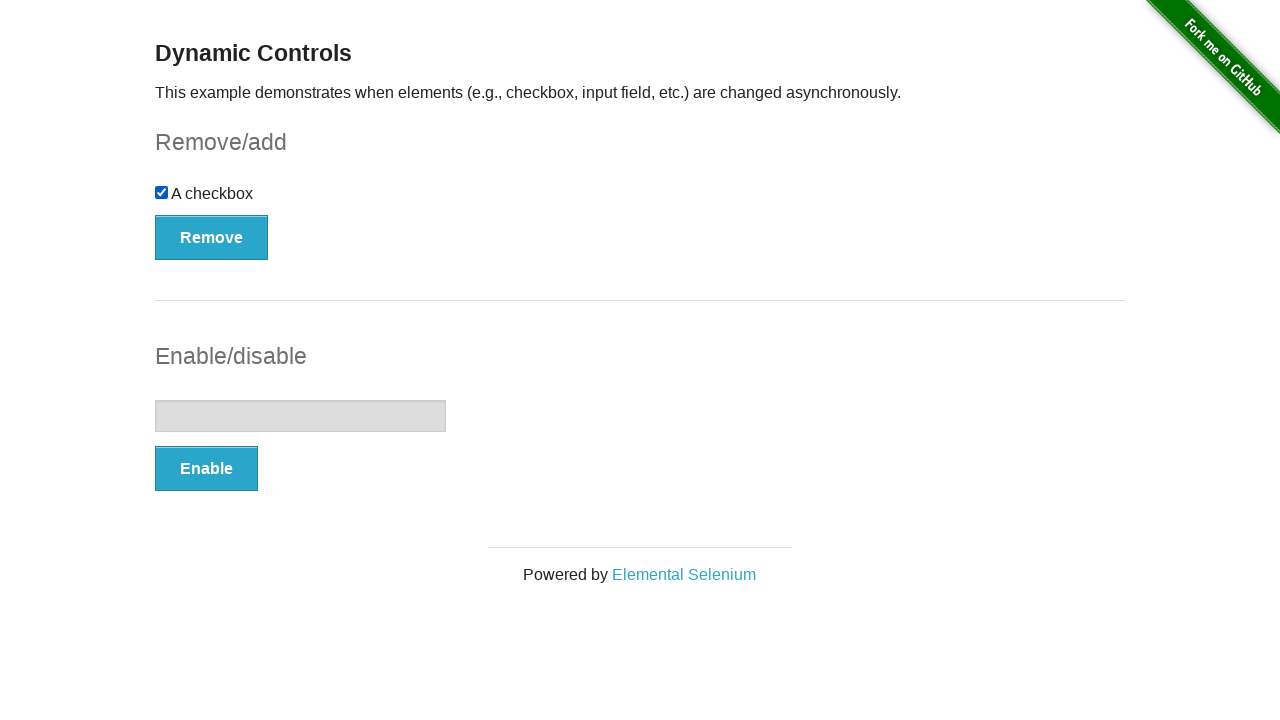

Clicked Remove button at (212, 237) on internal:role=button[name="Remove"i]
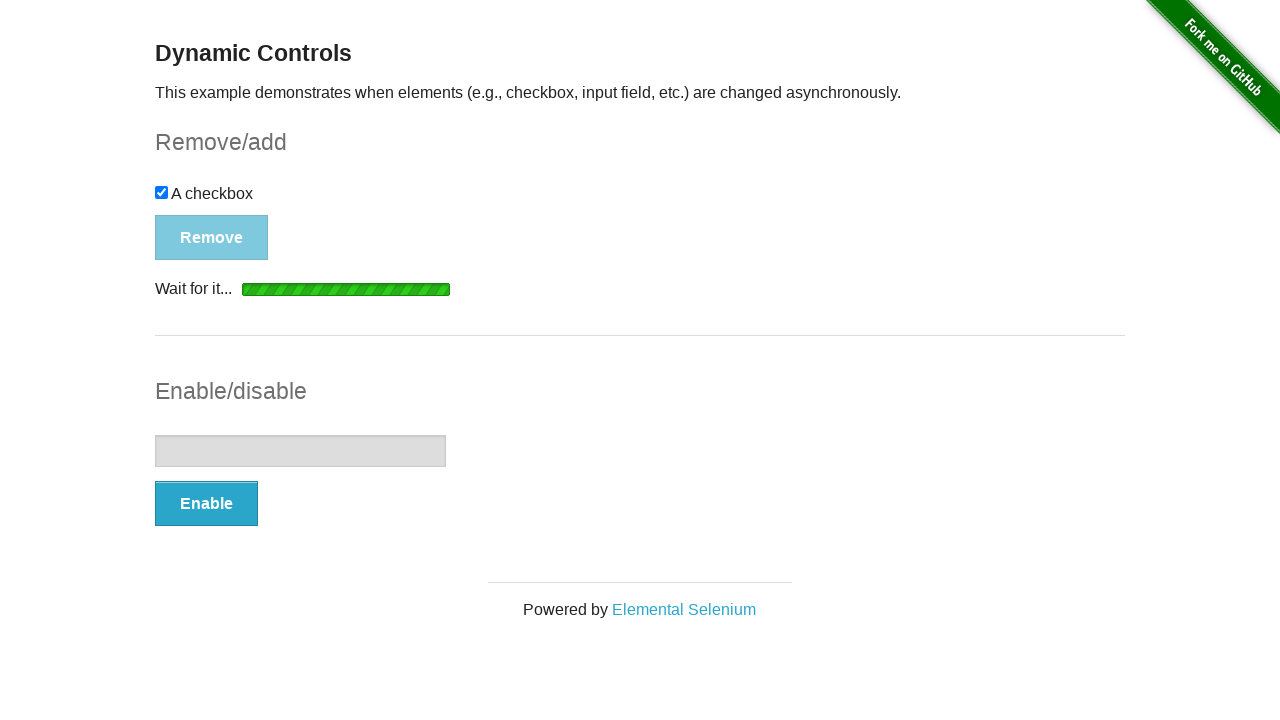

Checkbox has disappeared
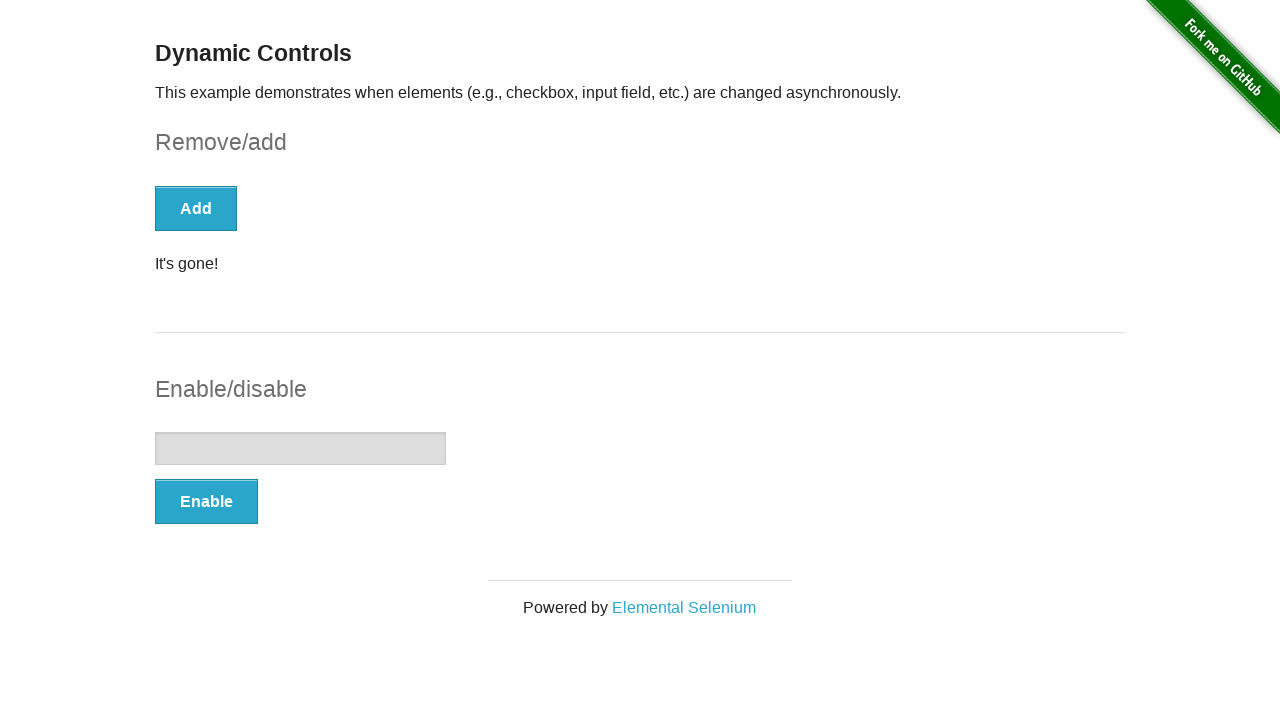

Validated 'It's gone!' message is displayed
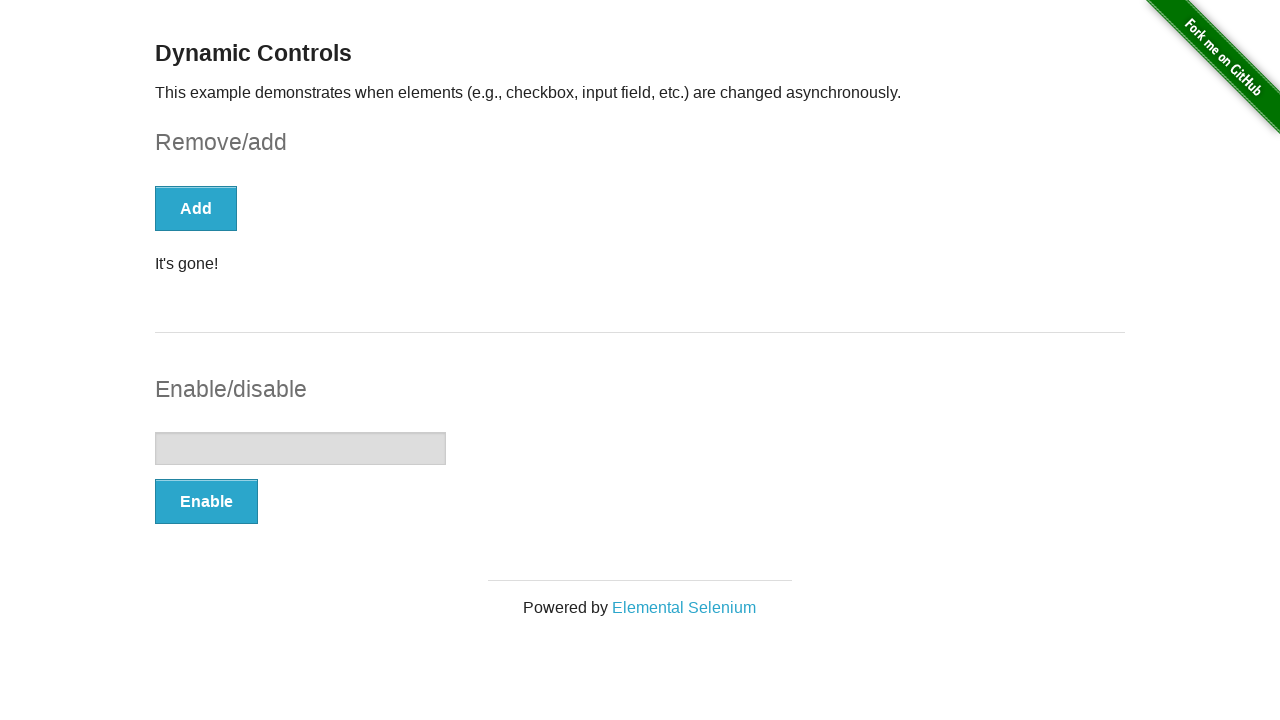

Add button is now visible
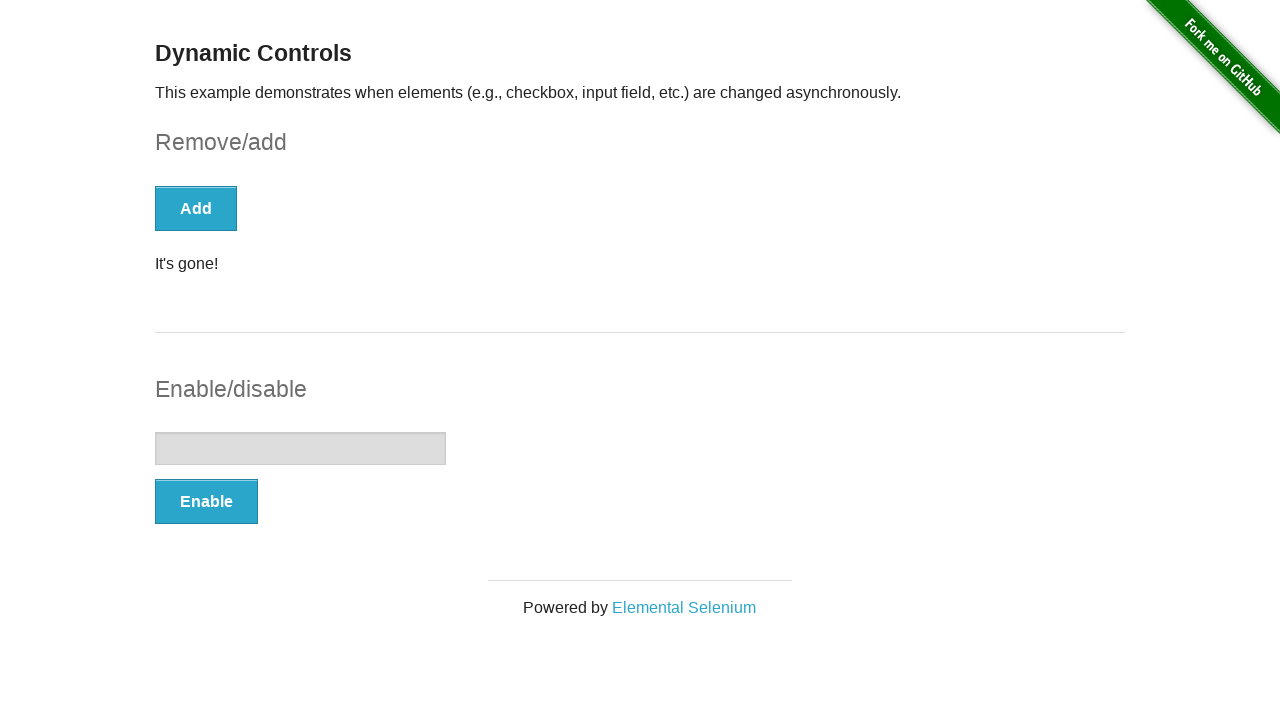

Clicked Add button at (196, 208) on internal:role=button[name="Add"i]
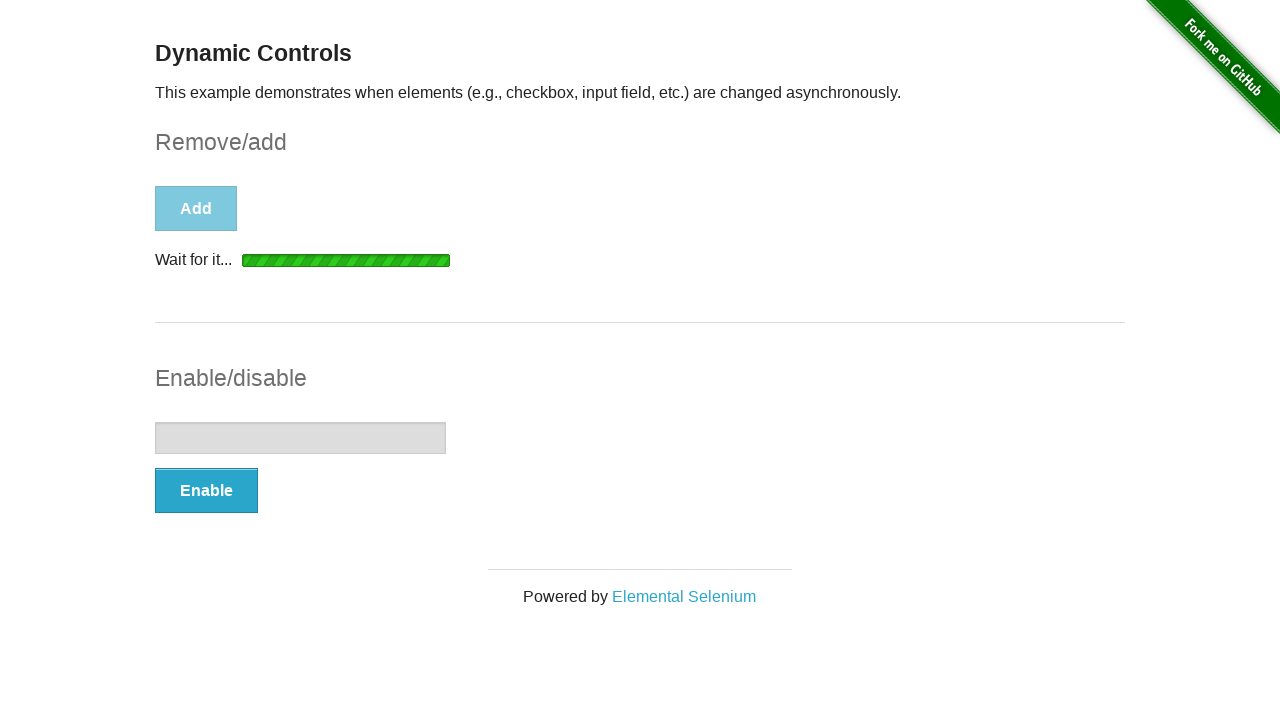

Checkbox has reappeared
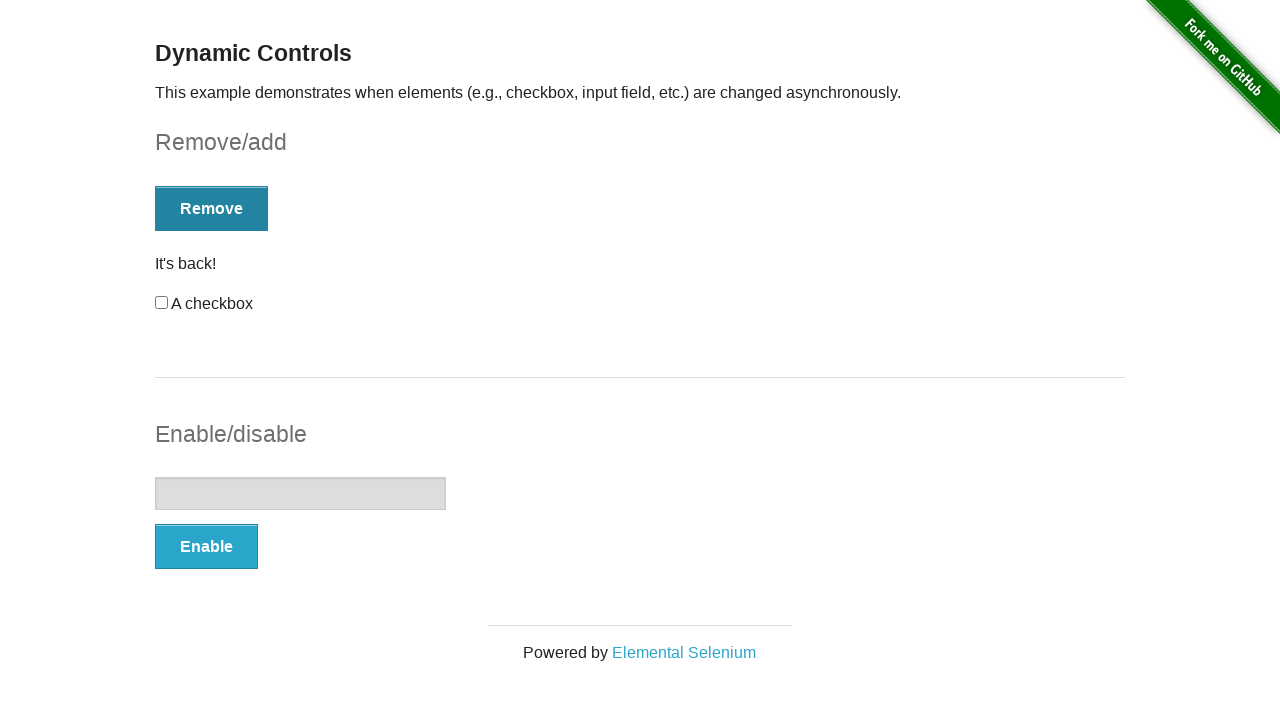

Validated 'It's back!' message is displayed
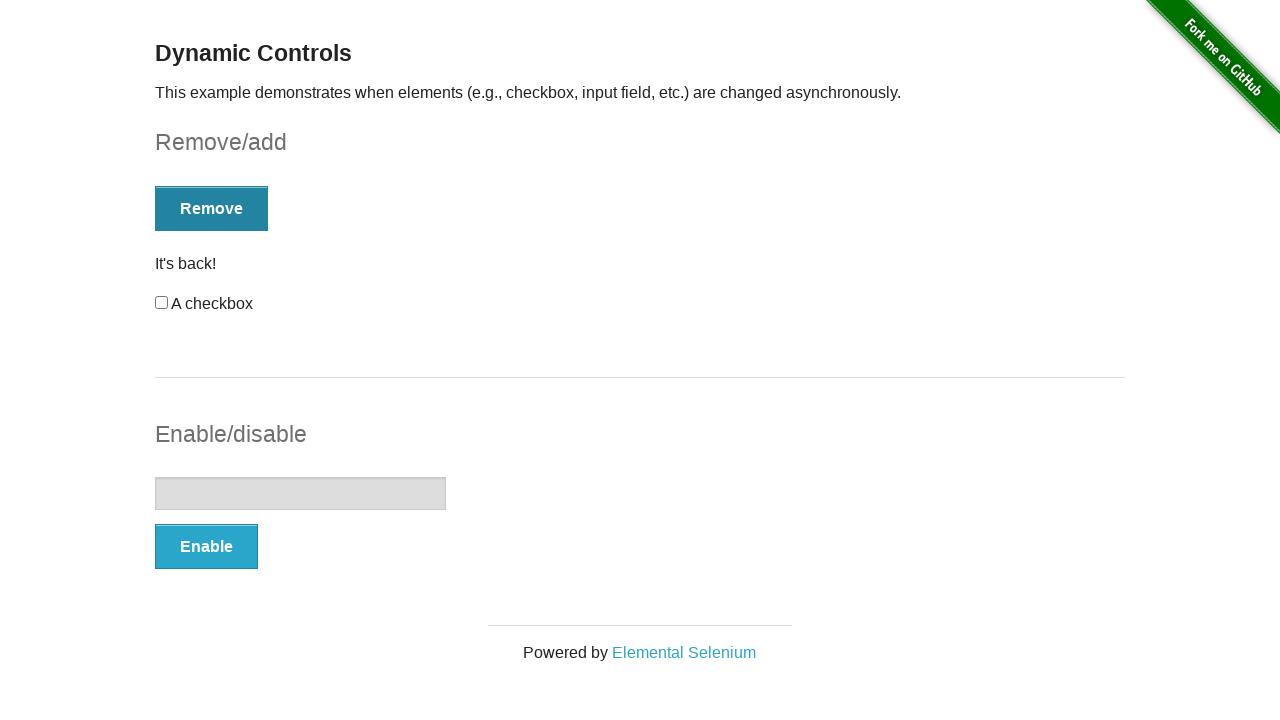

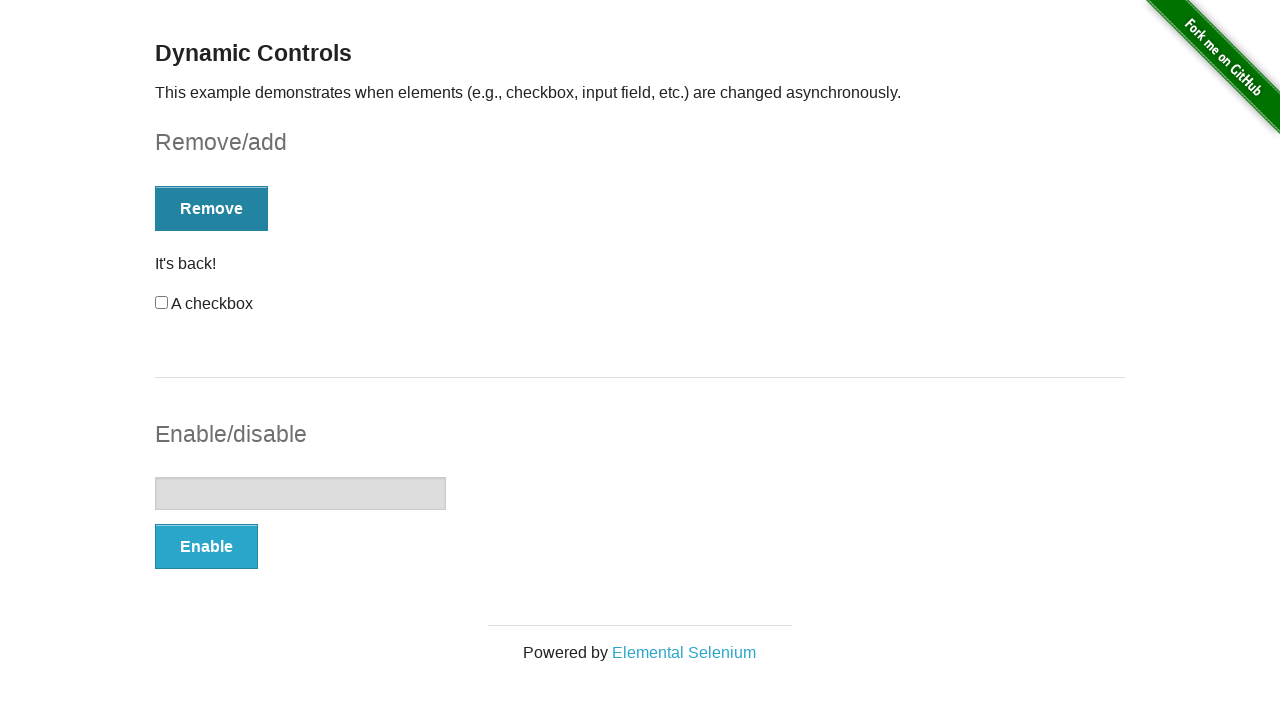